Tests that edits are saved when the input field loses focus (blur event)

Starting URL: https://demo.playwright.dev/todomvc

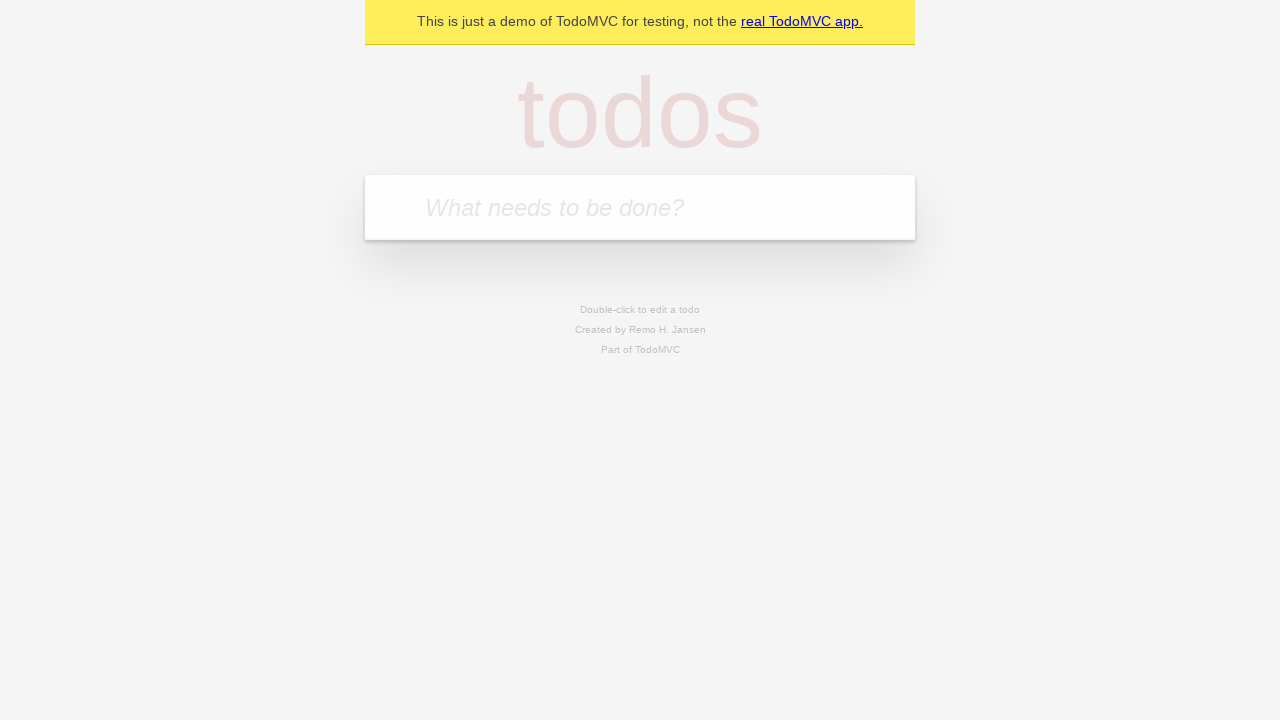

Filled new todo input with 'buy some cheese' on internal:attr=[placeholder="What needs to be done?"i]
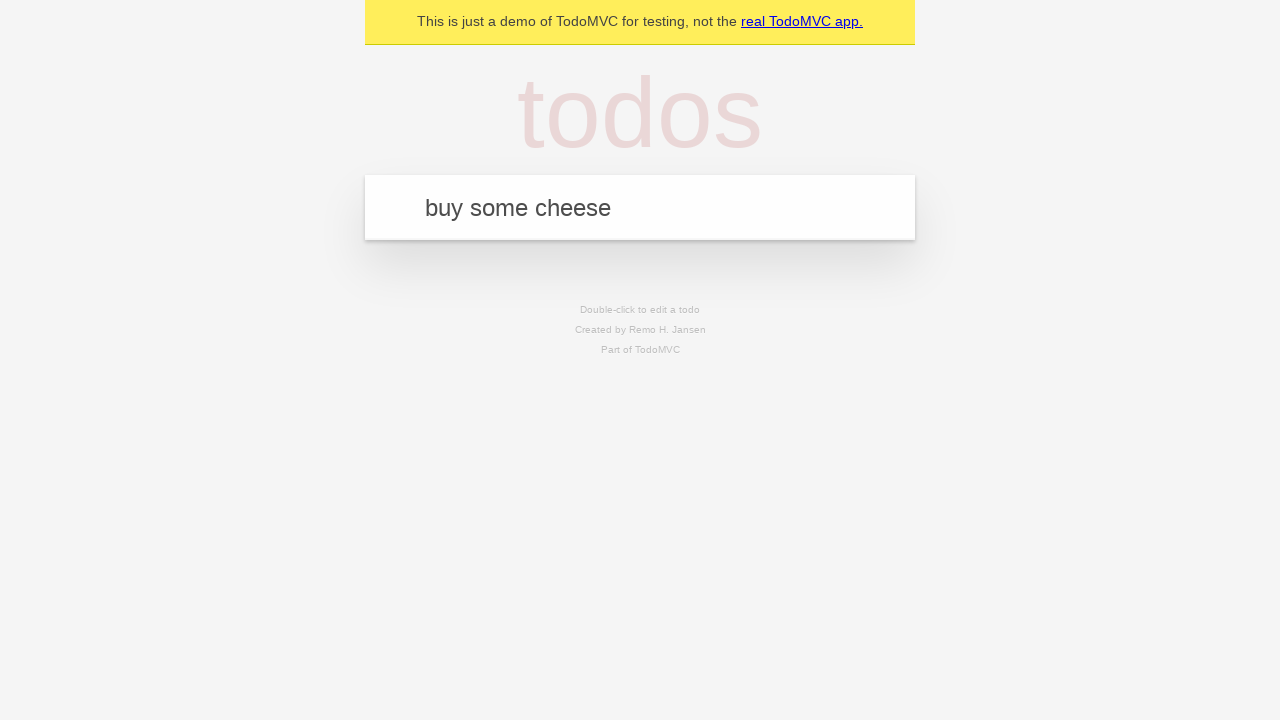

Pressed Enter to create todo 'buy some cheese' on internal:attr=[placeholder="What needs to be done?"i]
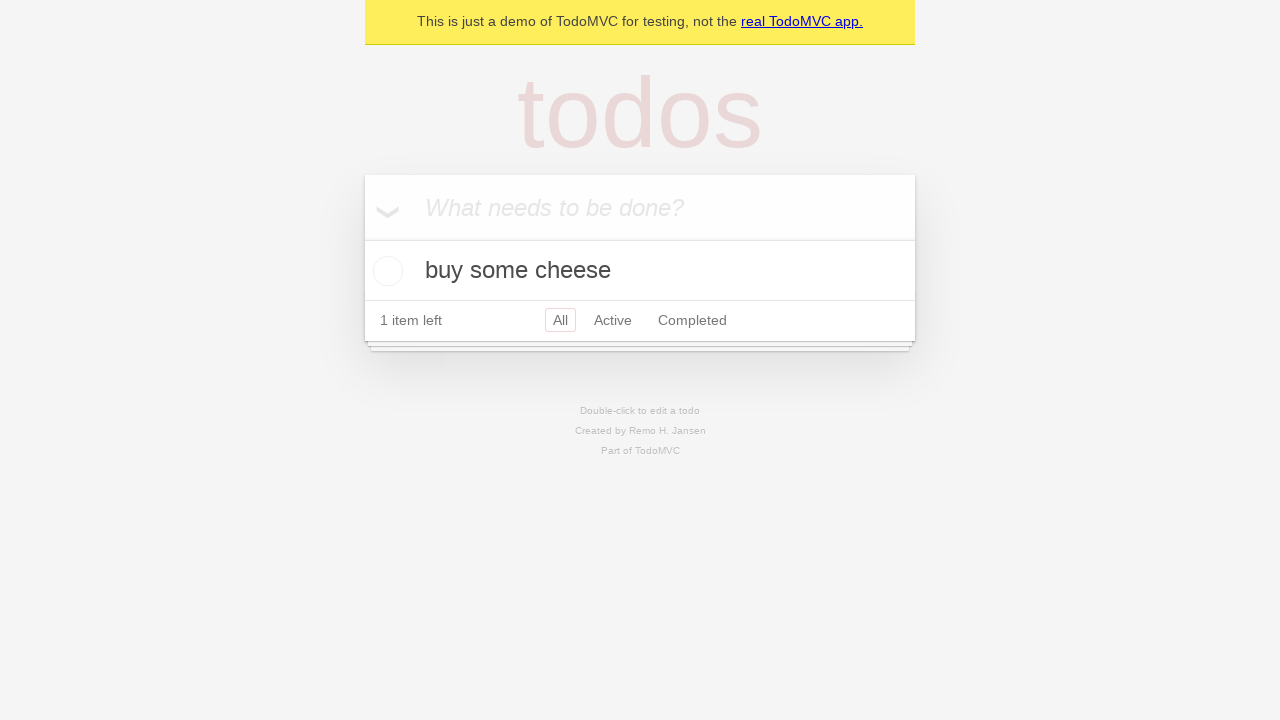

Filled new todo input with 'feed the cat' on internal:attr=[placeholder="What needs to be done?"i]
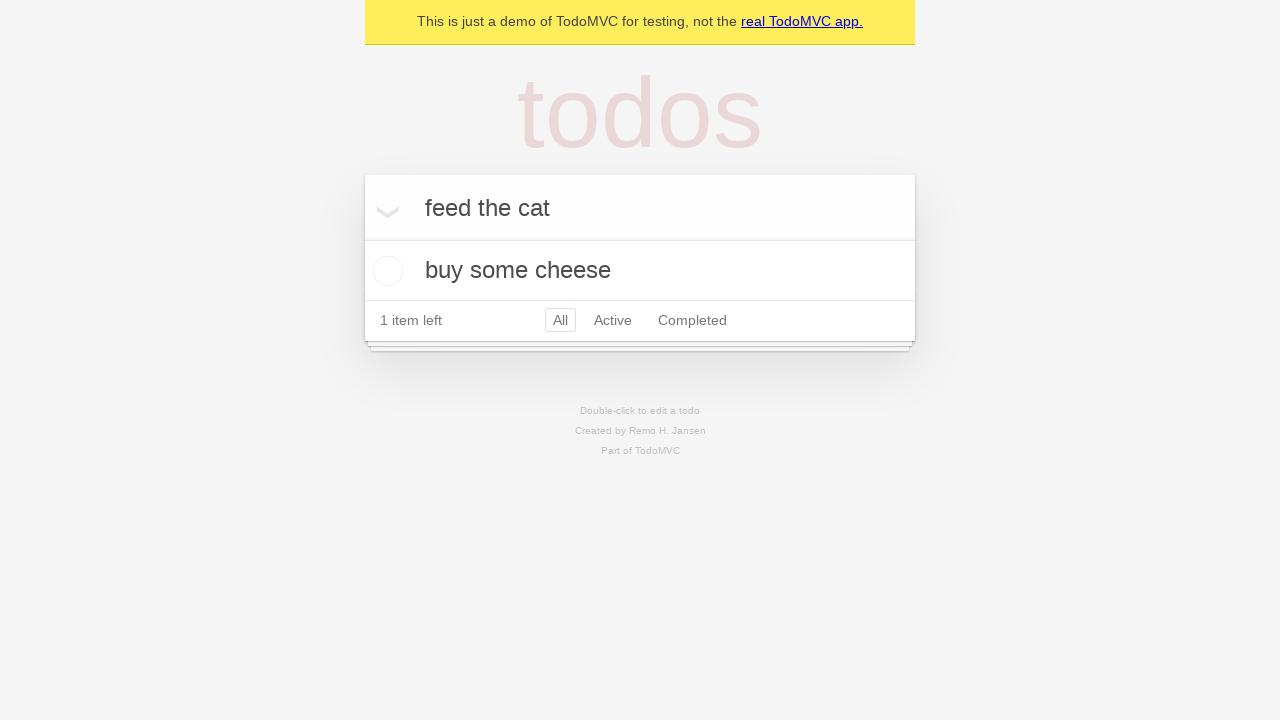

Pressed Enter to create todo 'feed the cat' on internal:attr=[placeholder="What needs to be done?"i]
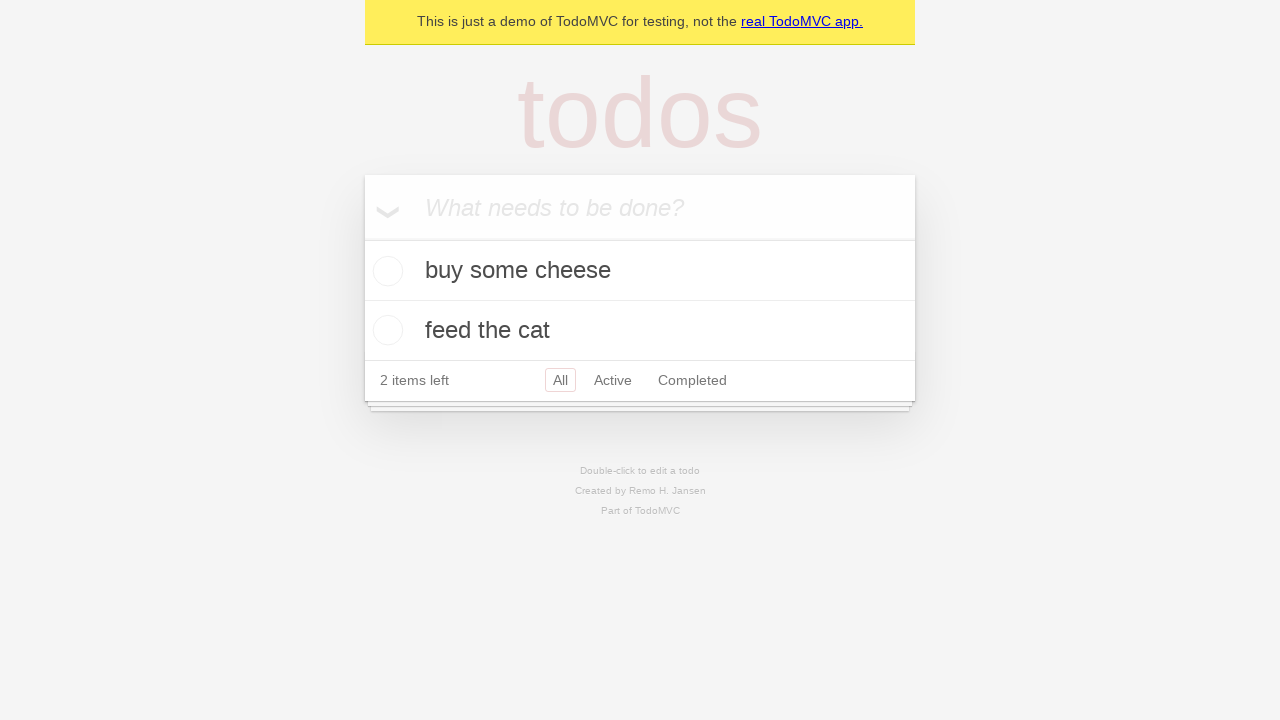

Filled new todo input with 'book a doctors appointment' on internal:attr=[placeholder="What needs to be done?"i]
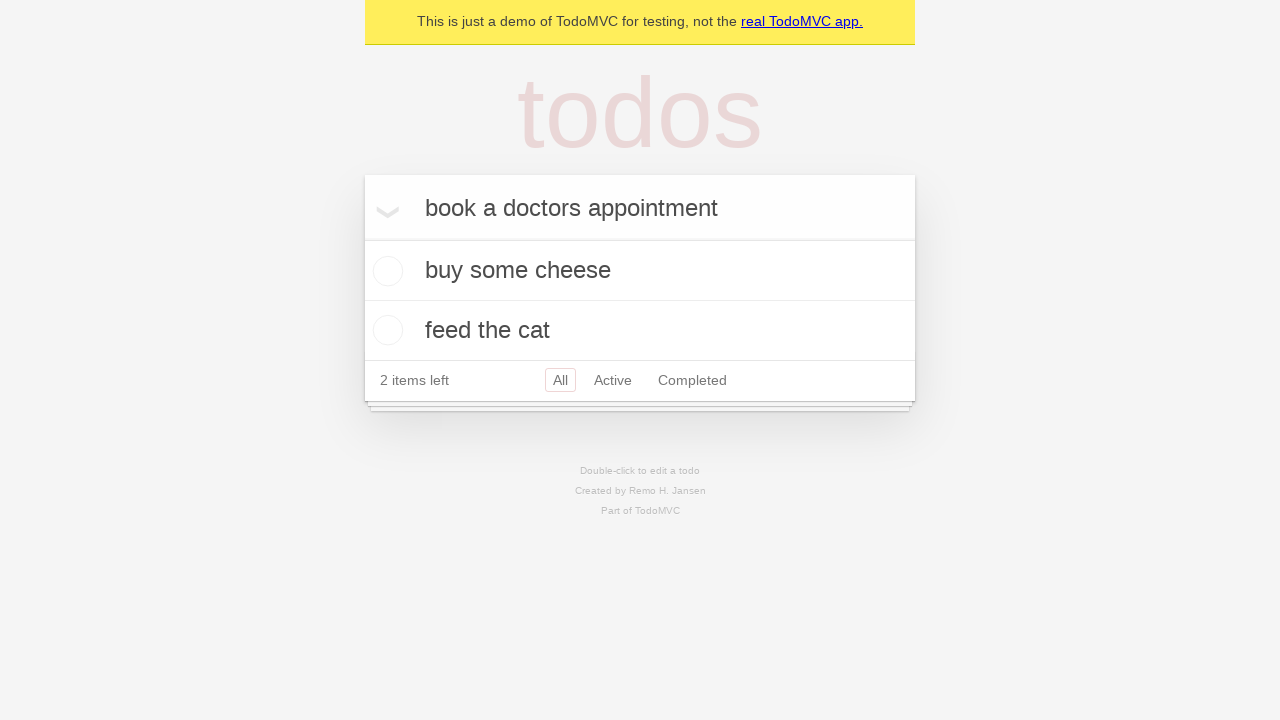

Pressed Enter to create todo 'book a doctors appointment' on internal:attr=[placeholder="What needs to be done?"i]
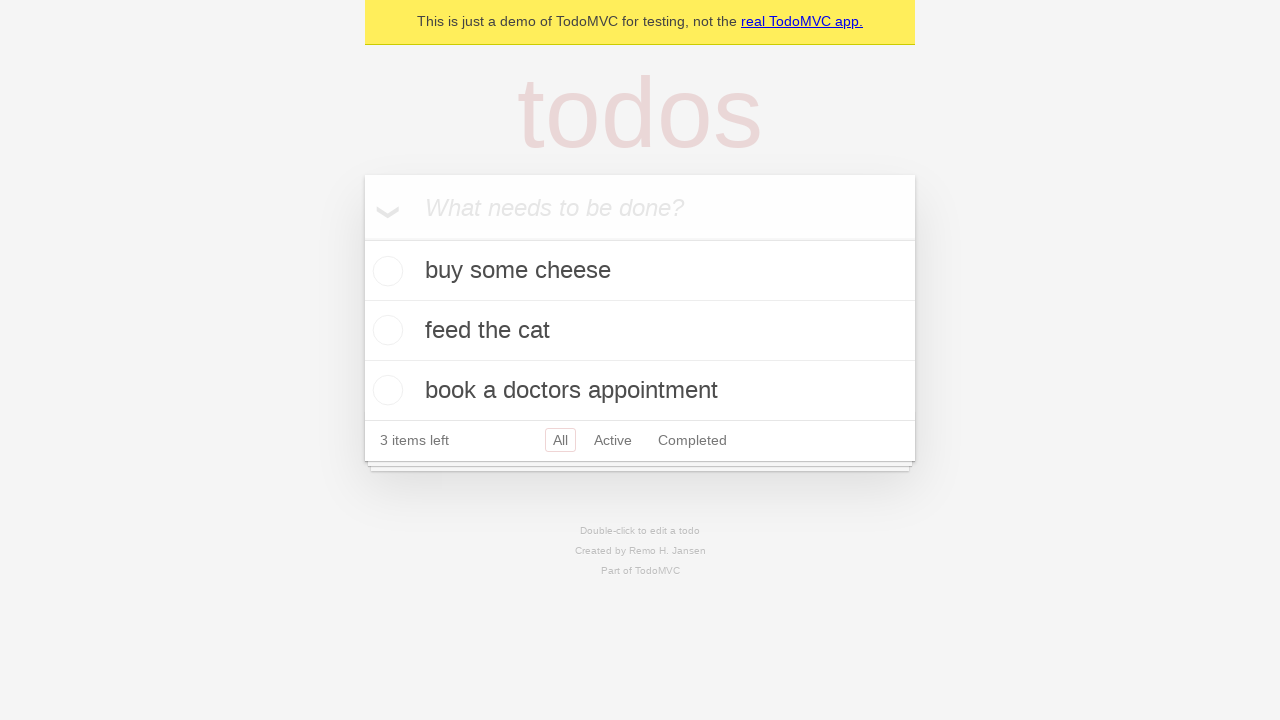

Double-clicked second todo item to enter edit mode at (640, 331) on internal:testid=[data-testid="todo-item"s] >> nth=1
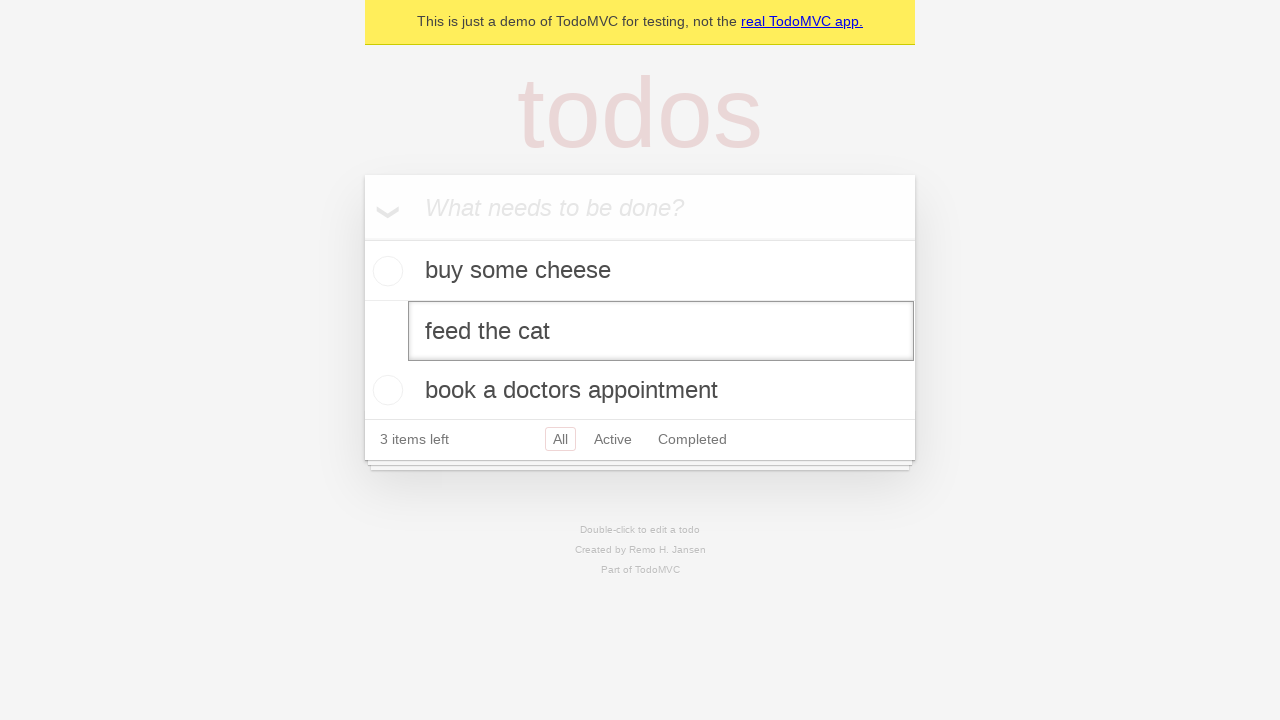

Filled edit textbox with 'buy some sausages' on internal:testid=[data-testid="todo-item"s] >> nth=1 >> internal:role=textbox[nam
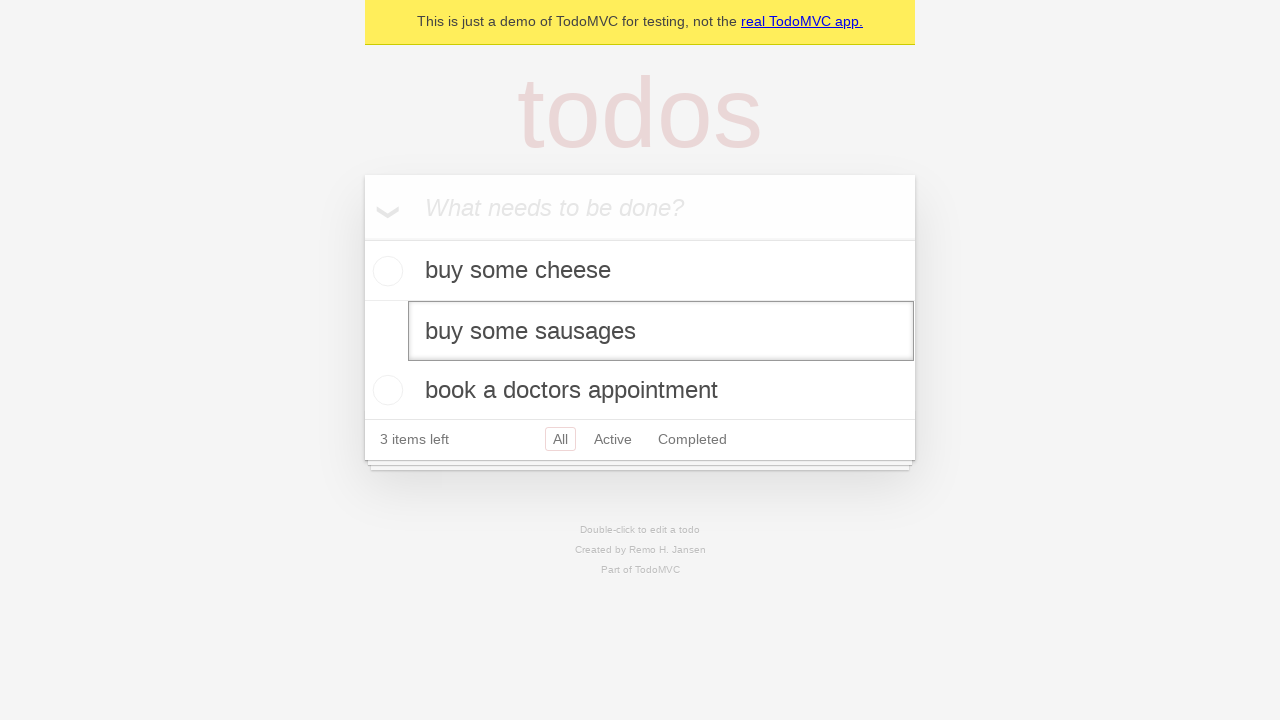

Dispatched blur event to save edit
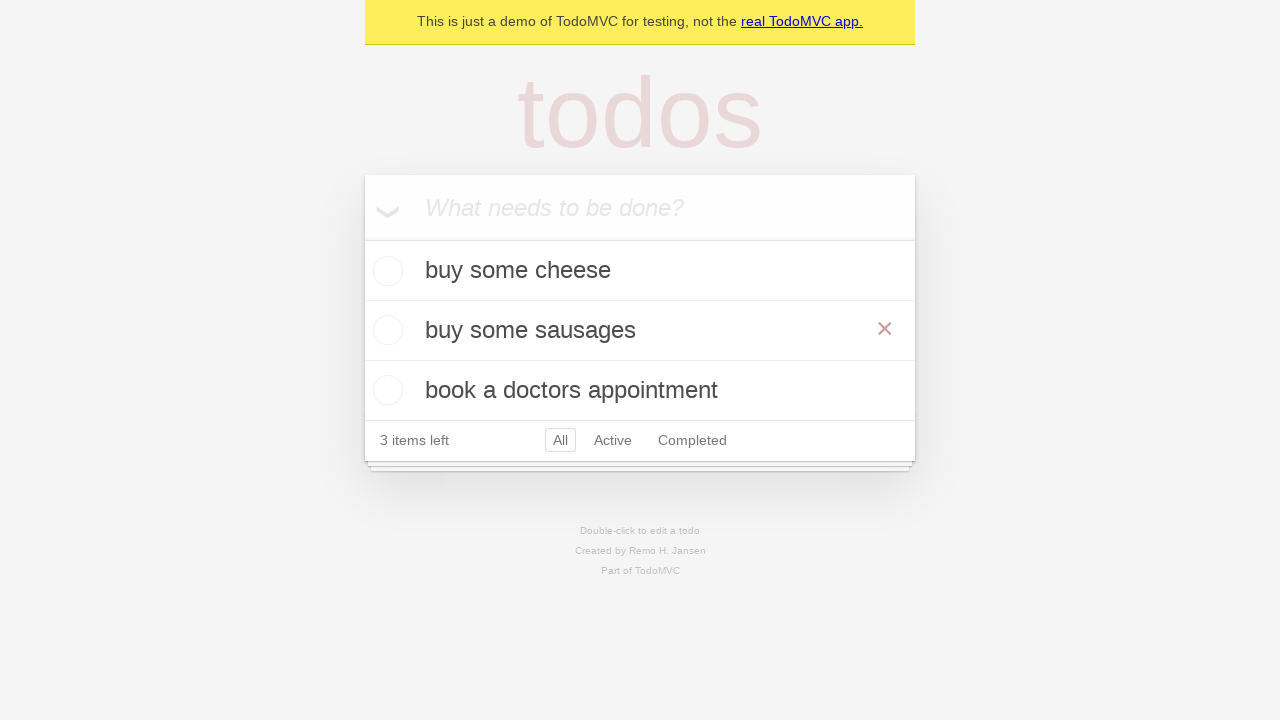

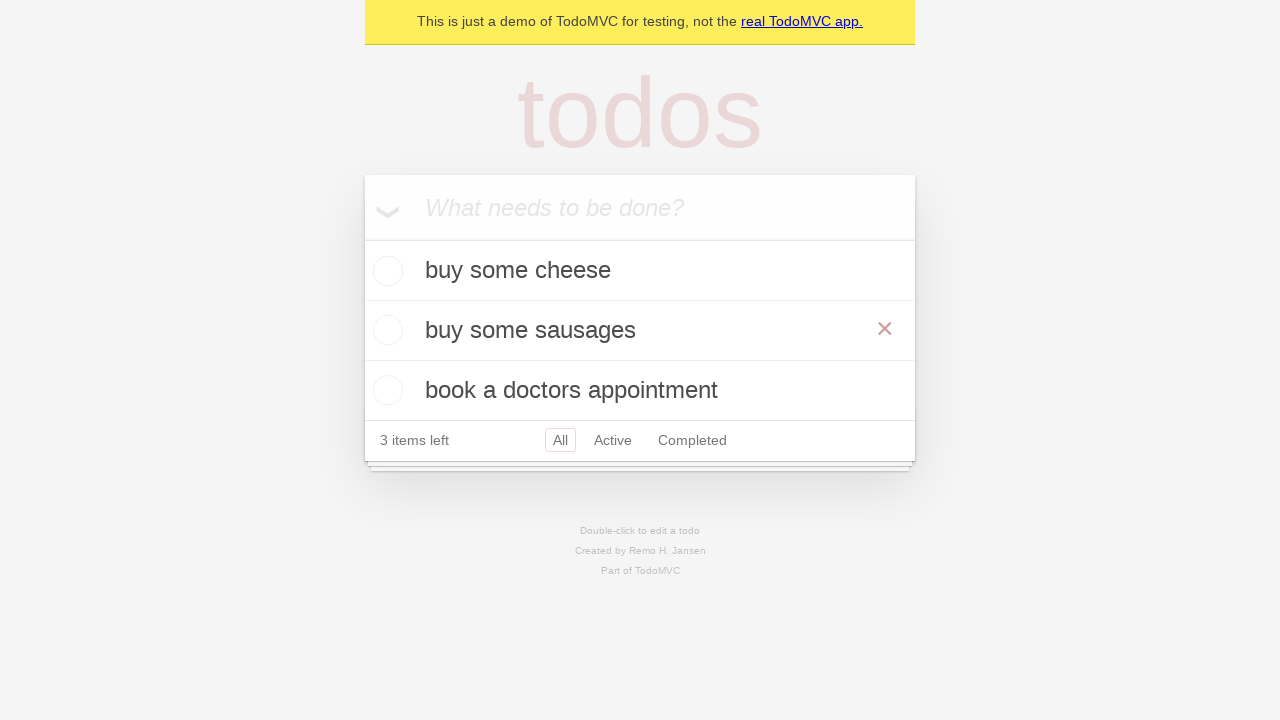